Tests key press functionality by sending a SHIFT key press to the target input field on the key presses demo page

Starting URL: https://the-internet.herokuapp.com/key_presses

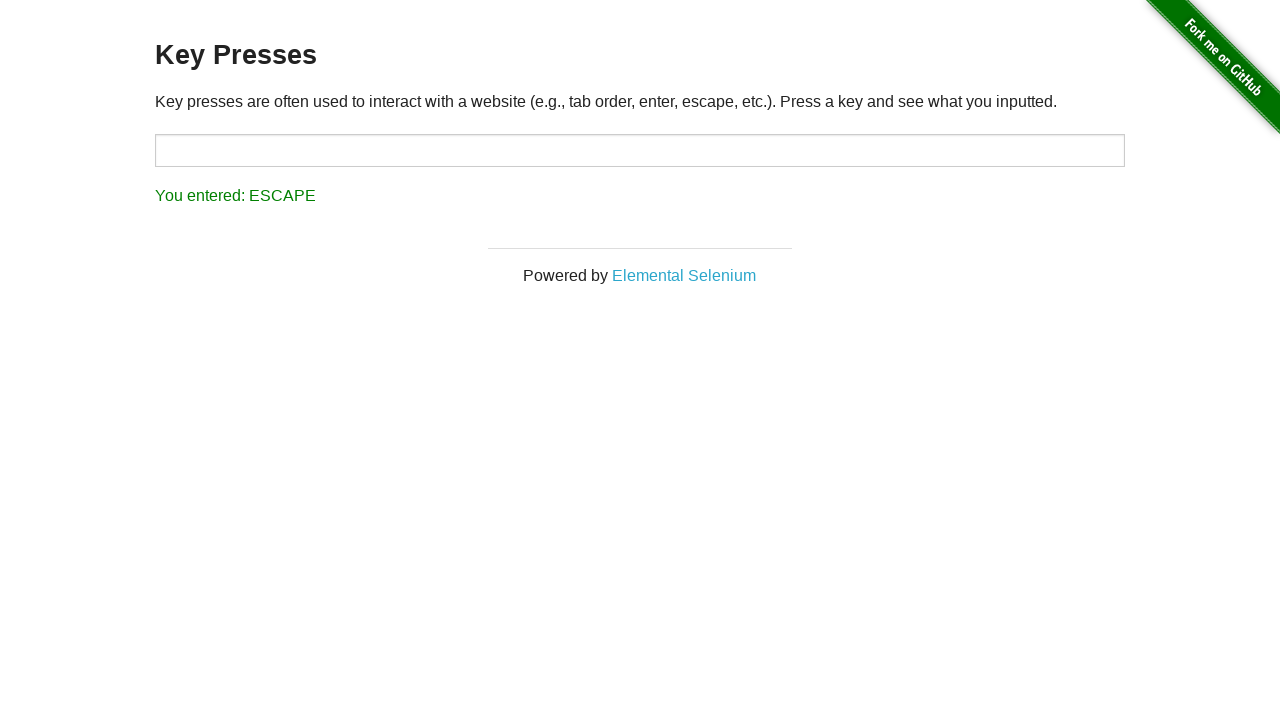

Pressed SHIFT key on the target input field on input#target
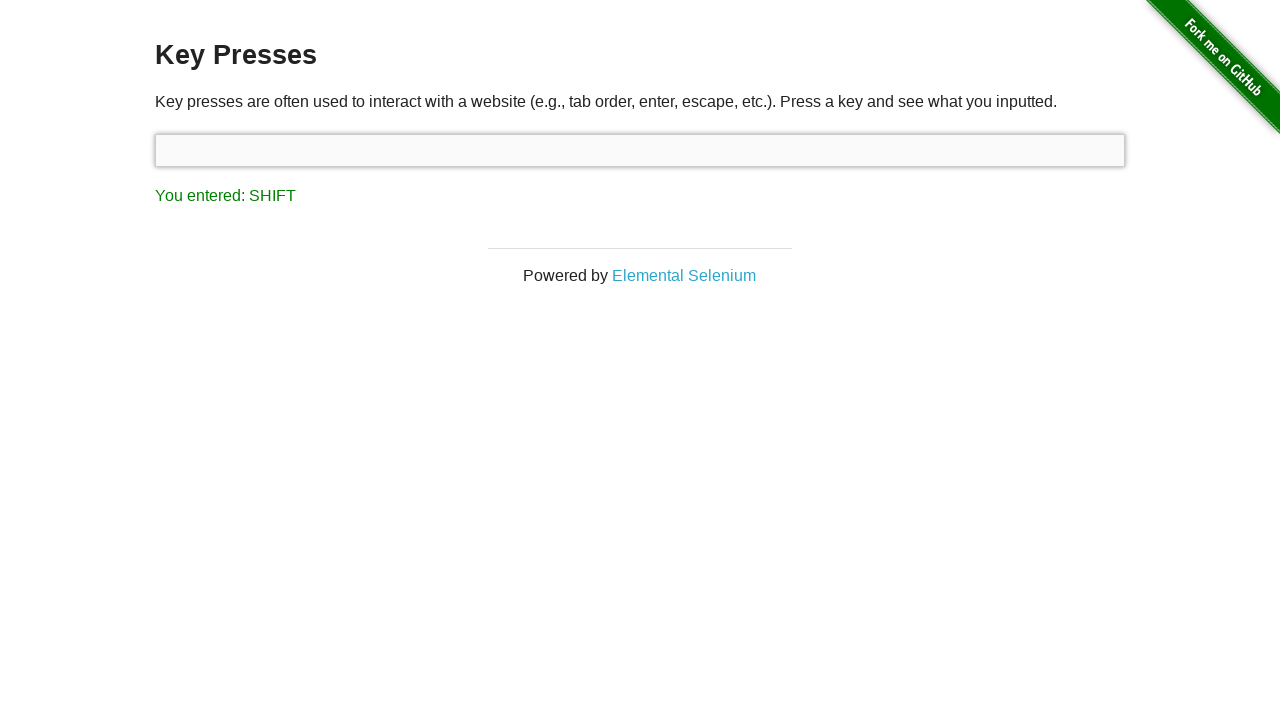

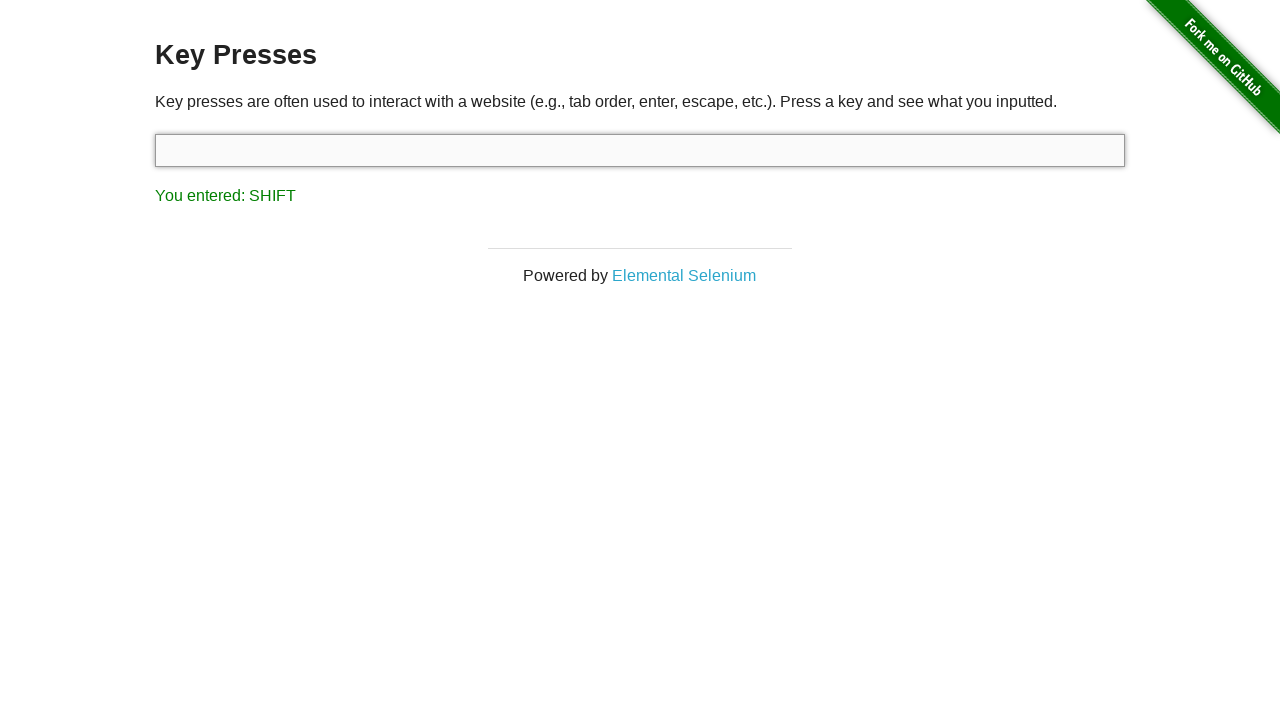